Tests weather.gov search functionality by entering a ZIP code and city name in the search fields

Starting URL: http://www.weather.gov

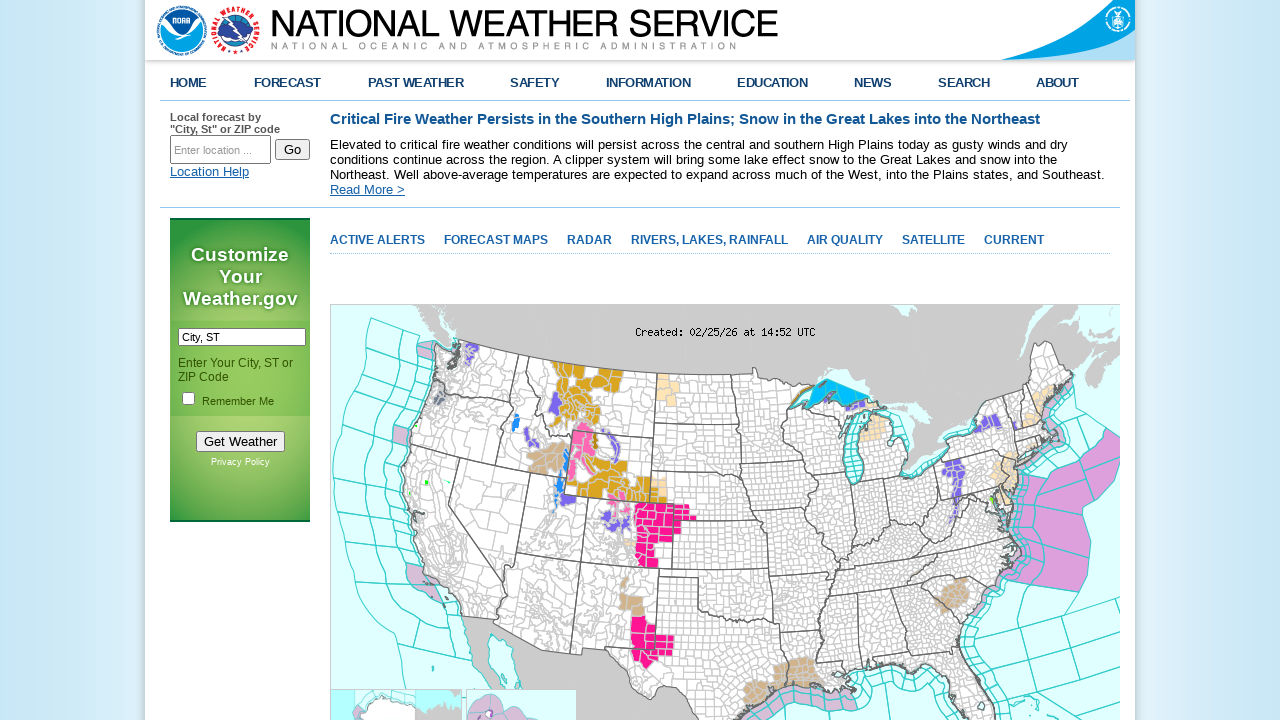

Clicked on the search input field at (220, 150) on input#inputstring
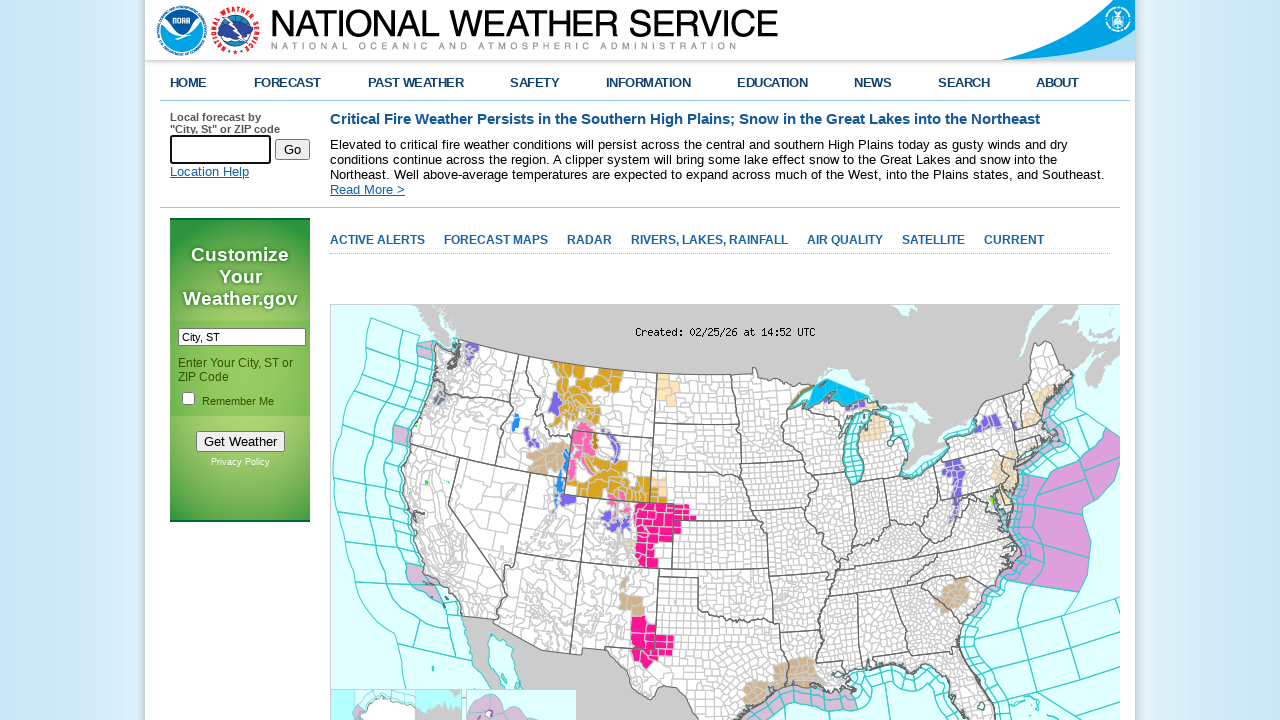

Filled search field with ZIP code '90210' on input#inputstring
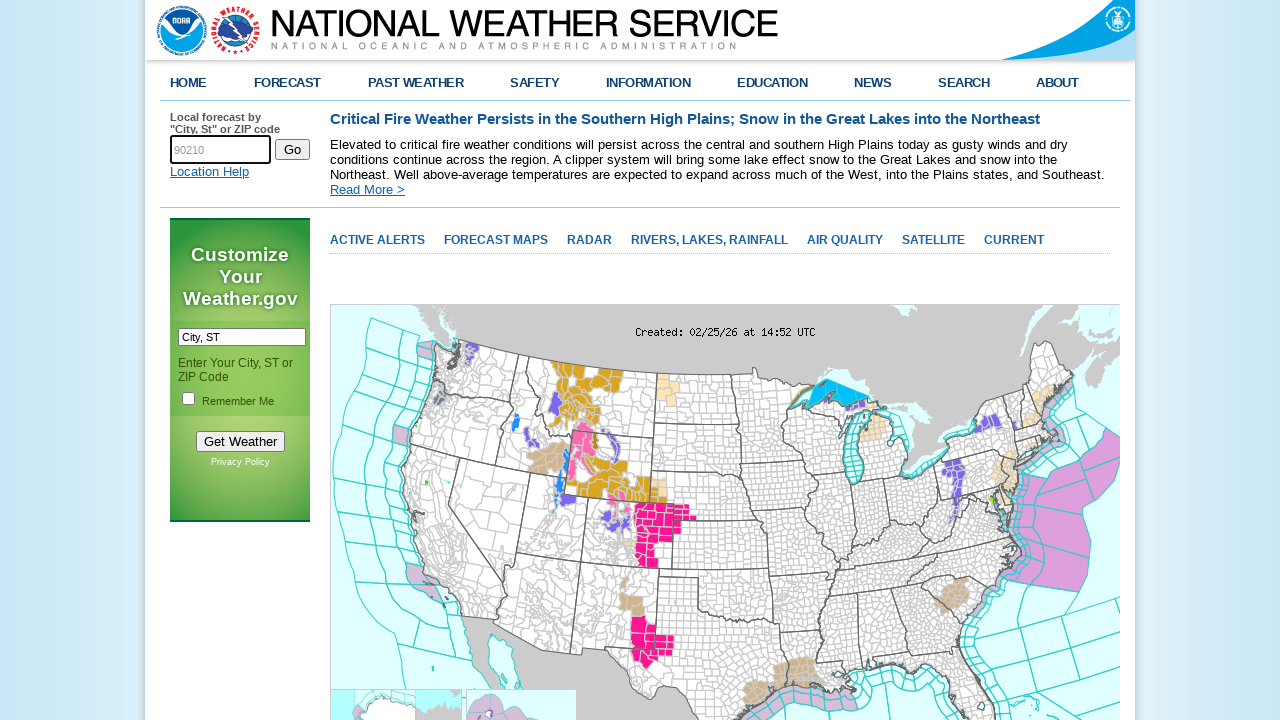

Filled secondary search field with city name 'Beverly Hills' on input[value='City, ST']
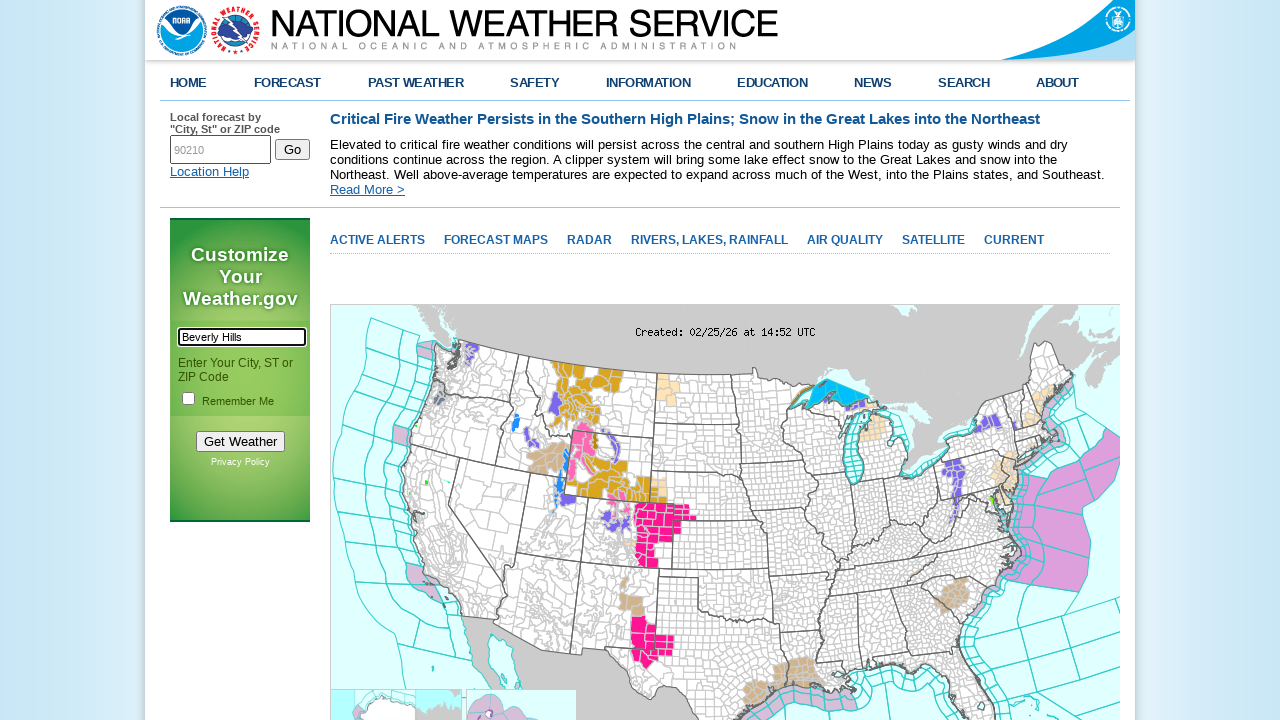

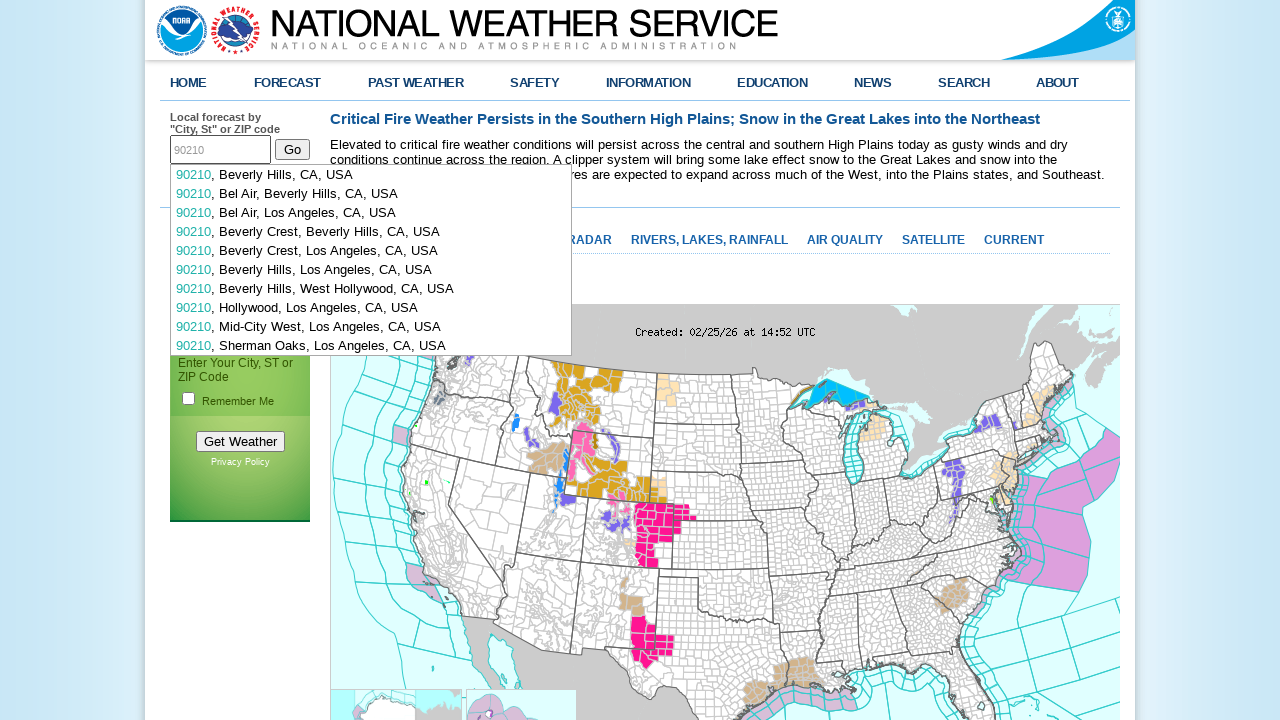